Tests a form submission by filling in personal details (first name, last name, job title), selecting radio button and checkbox options, choosing from a dropdown, entering a date, and submitting the form to verify success message.

Starting URL: https://formy-project.herokuapp.com/form

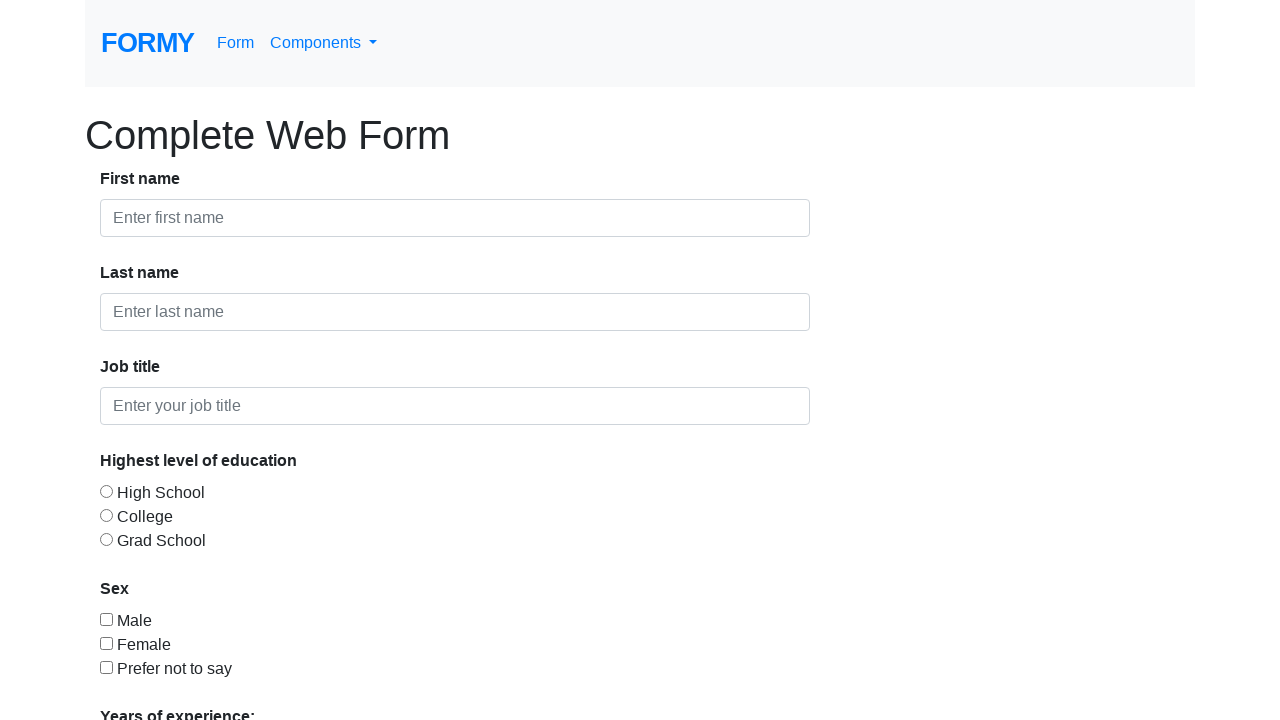

Filled first name field with 'John' on #first-name
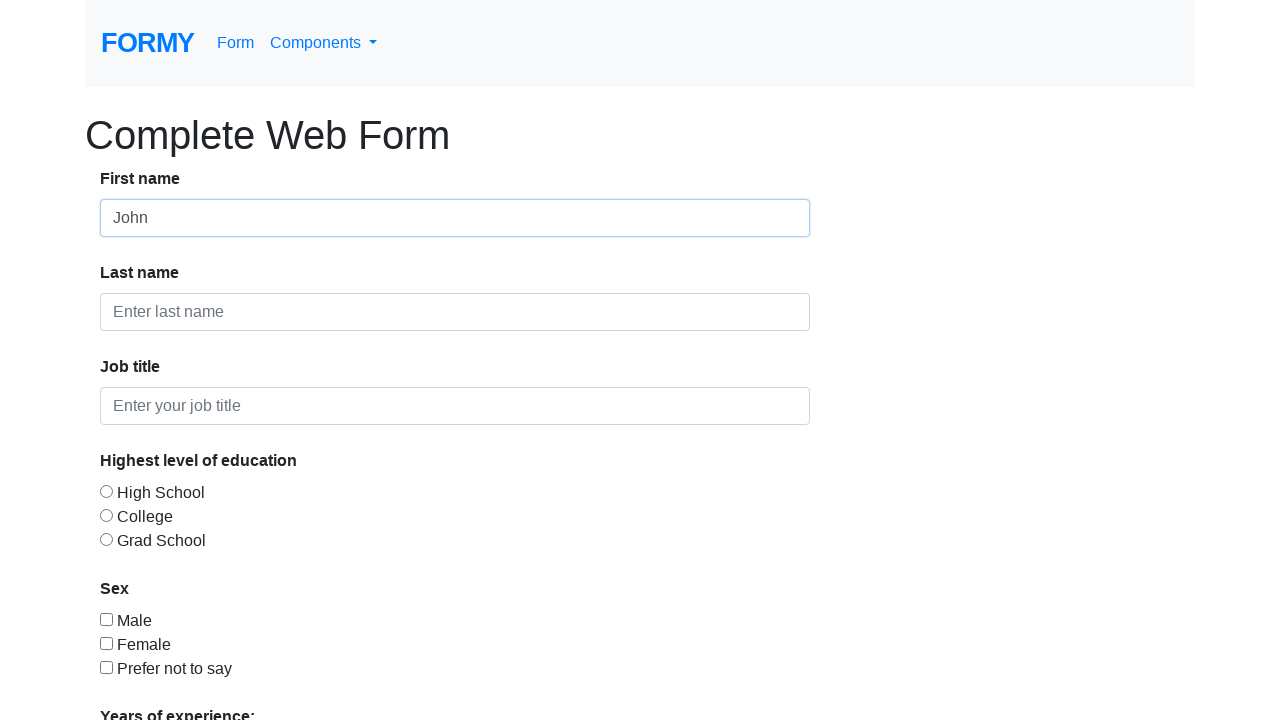

Filled last name field with 'Doe' on #last-name
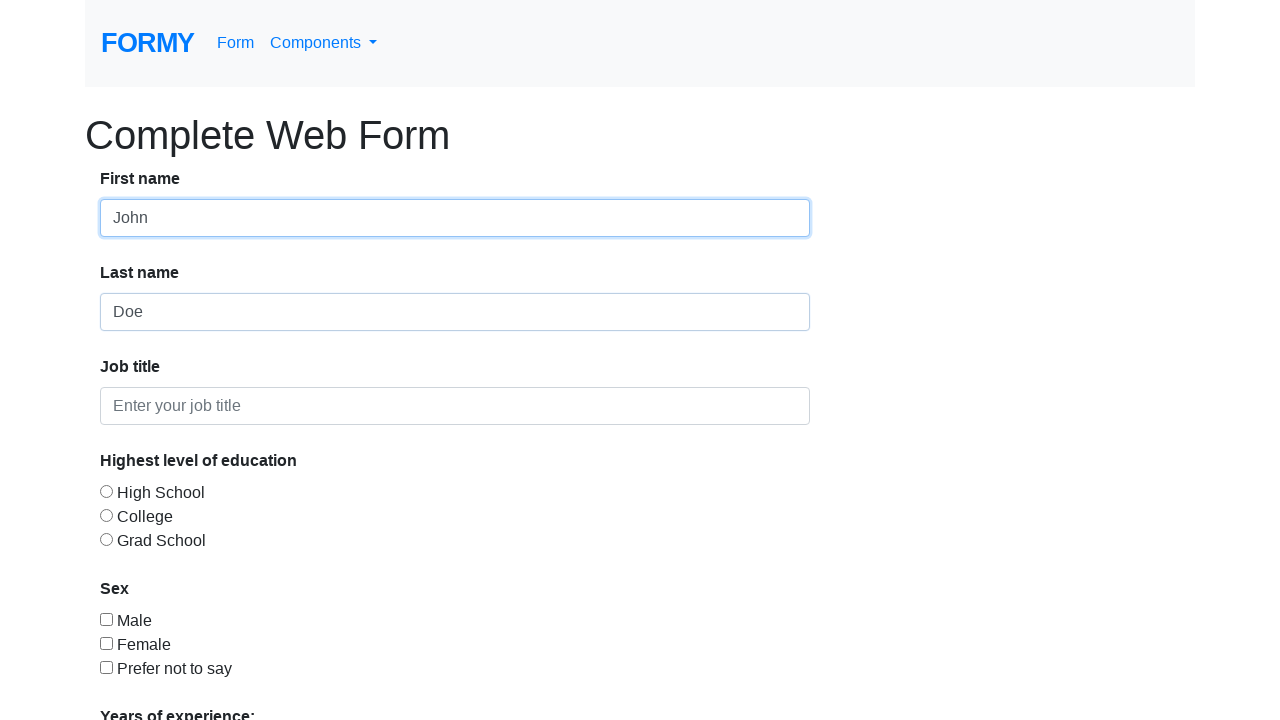

Filled job title field with 'Tester' on #job-title
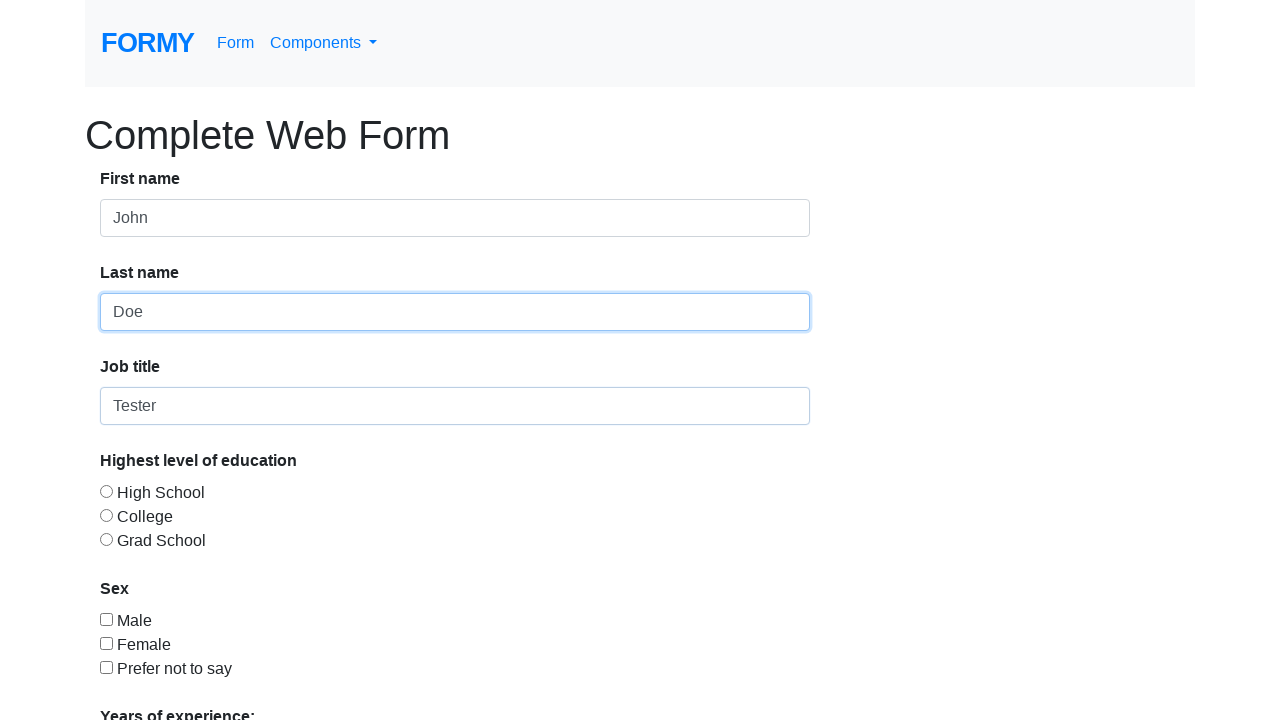

Selected College option from education radio buttons at (106, 515) on #radio-button-2
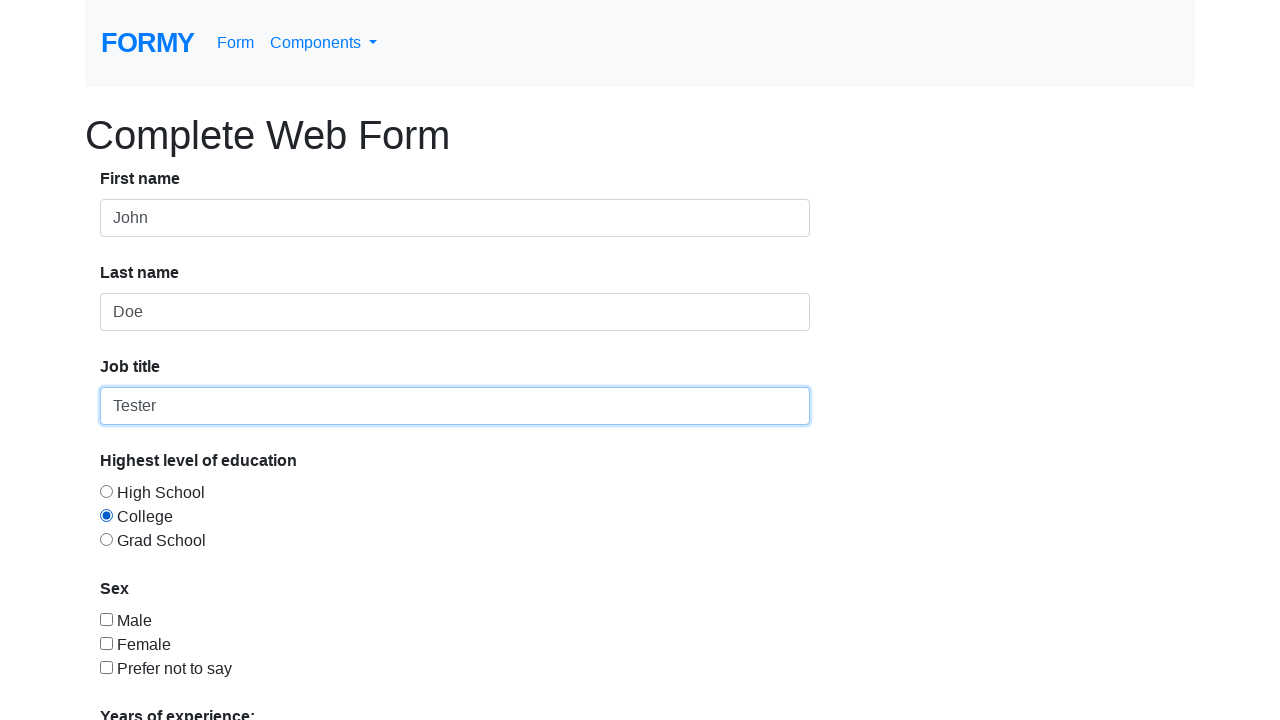

Selected Female option from sex checkbox at (106, 643) on #checkbox-2
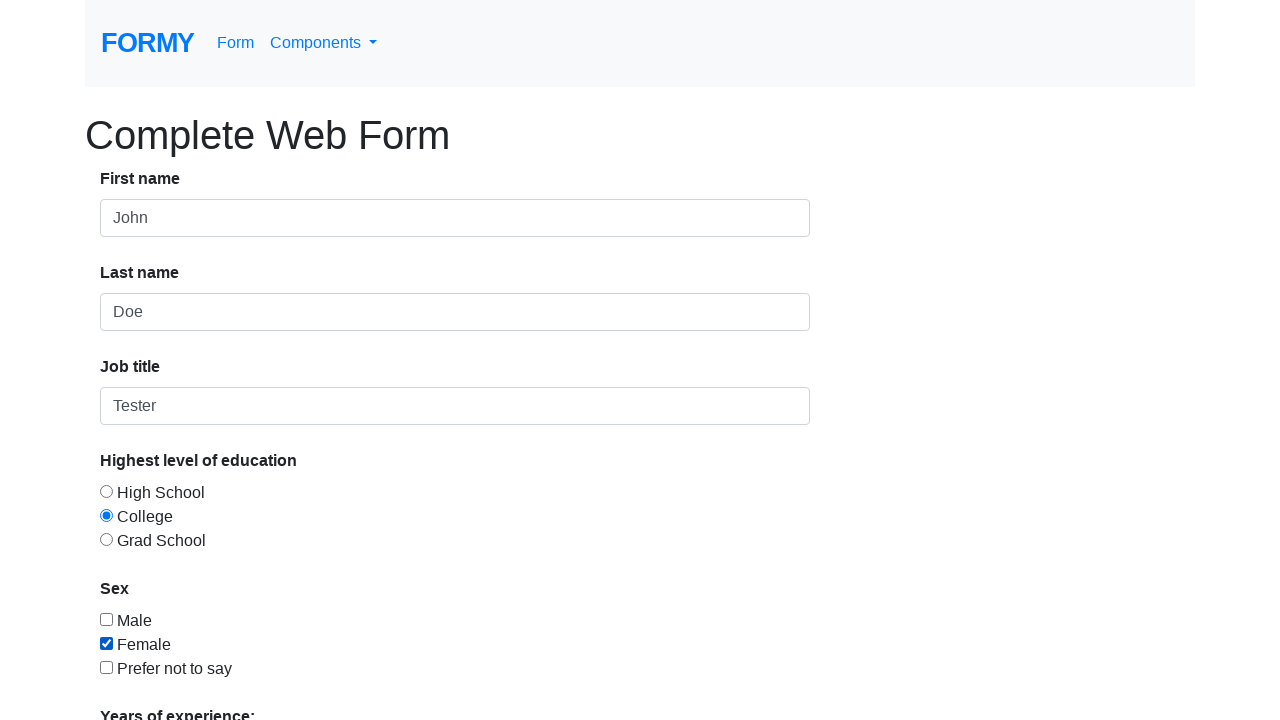

Selected '5-9' years of experience from dropdown menu on #select-menu
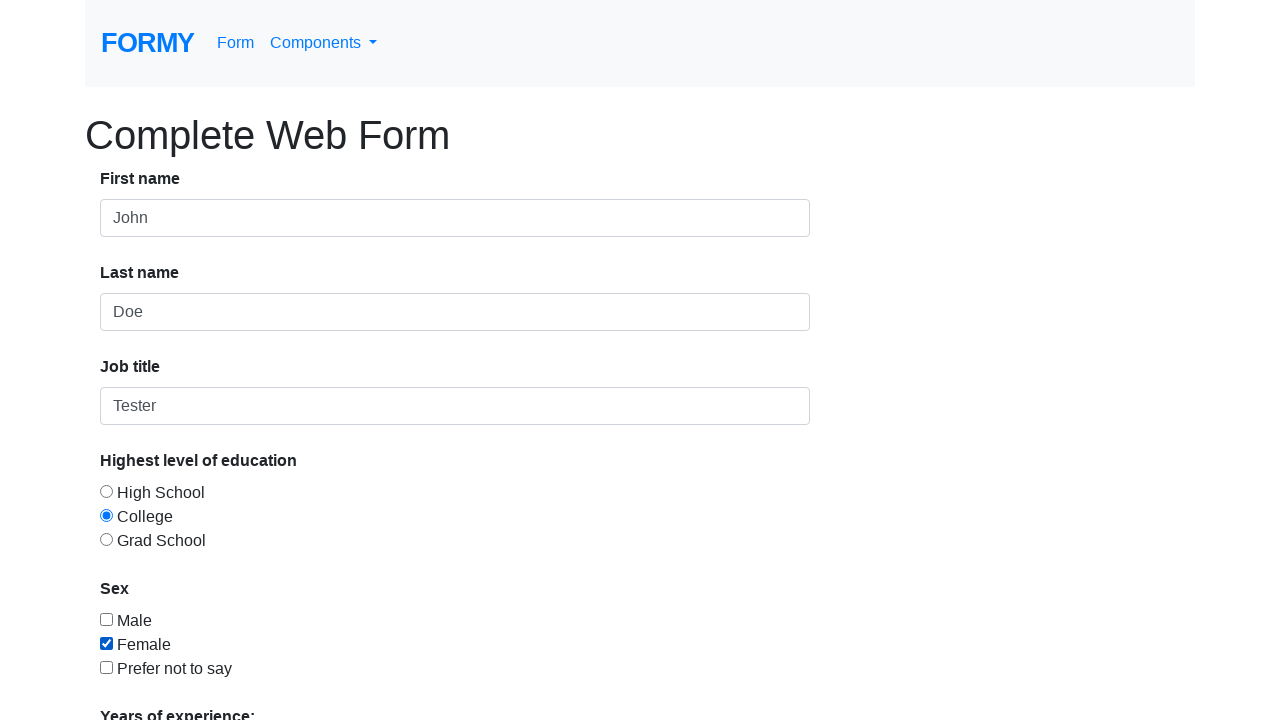

Clicked on date picker field at (270, 613) on #datepicker
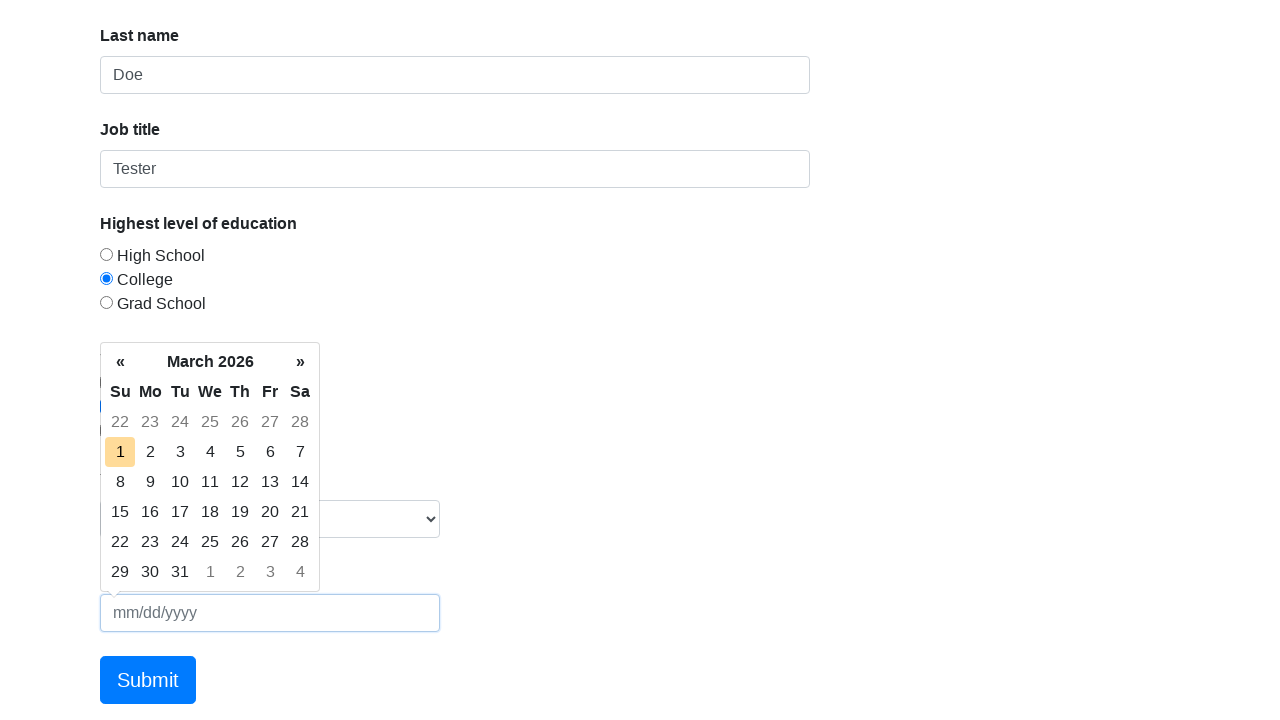

Filled date picker with '04/24/2023' on #datepicker
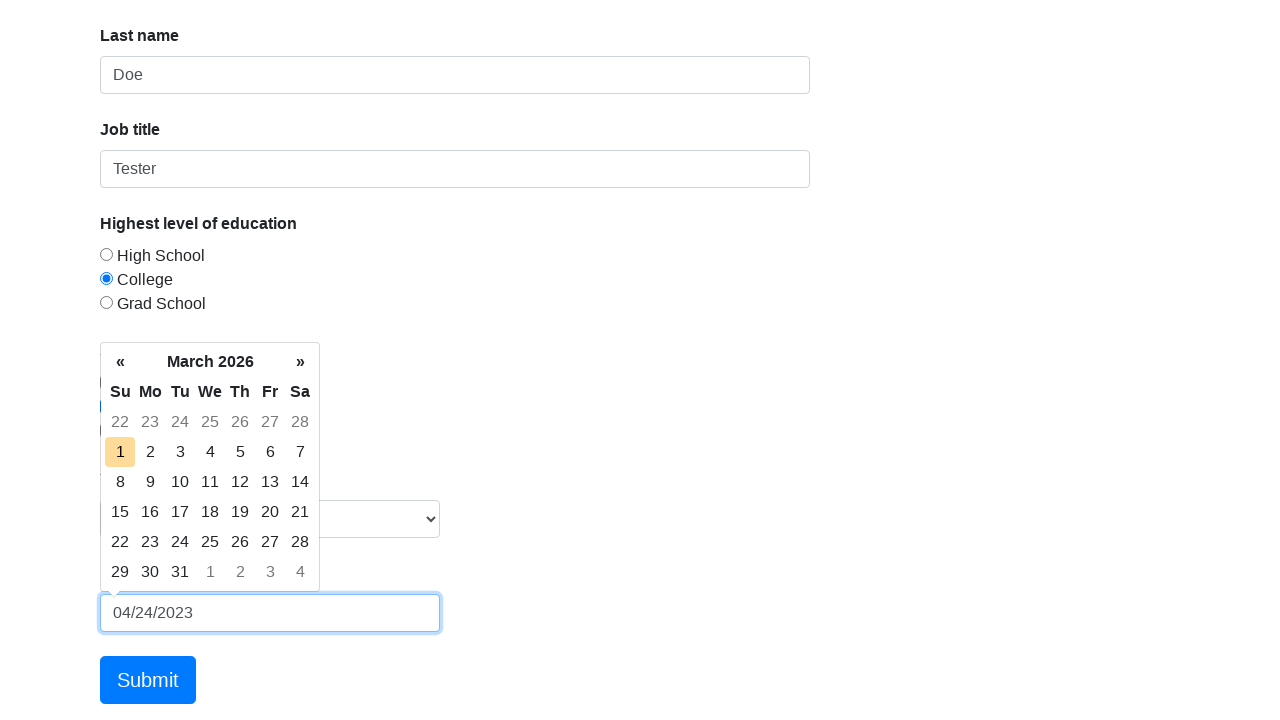

Pressed Tab to confirm date entry
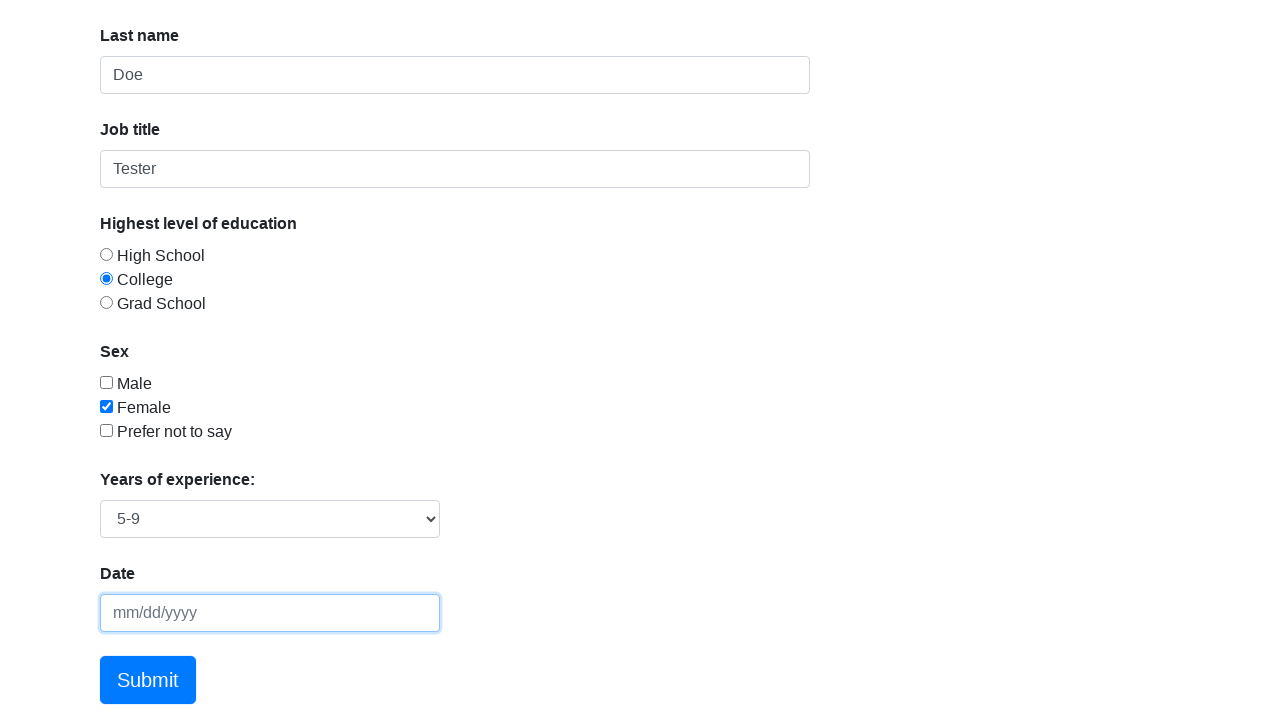

Clicked Submit button to submit form at (148, 680) on xpath=//a[text()='Submit']
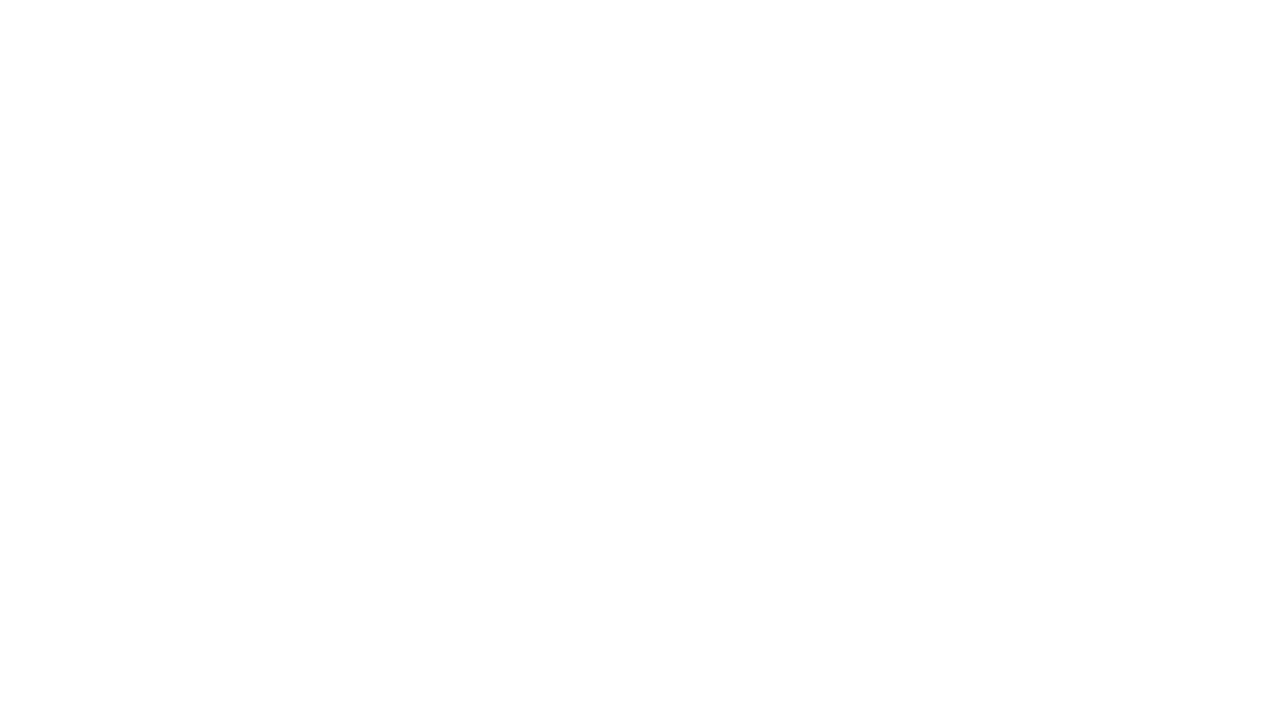

Form submission successful - success message appeared
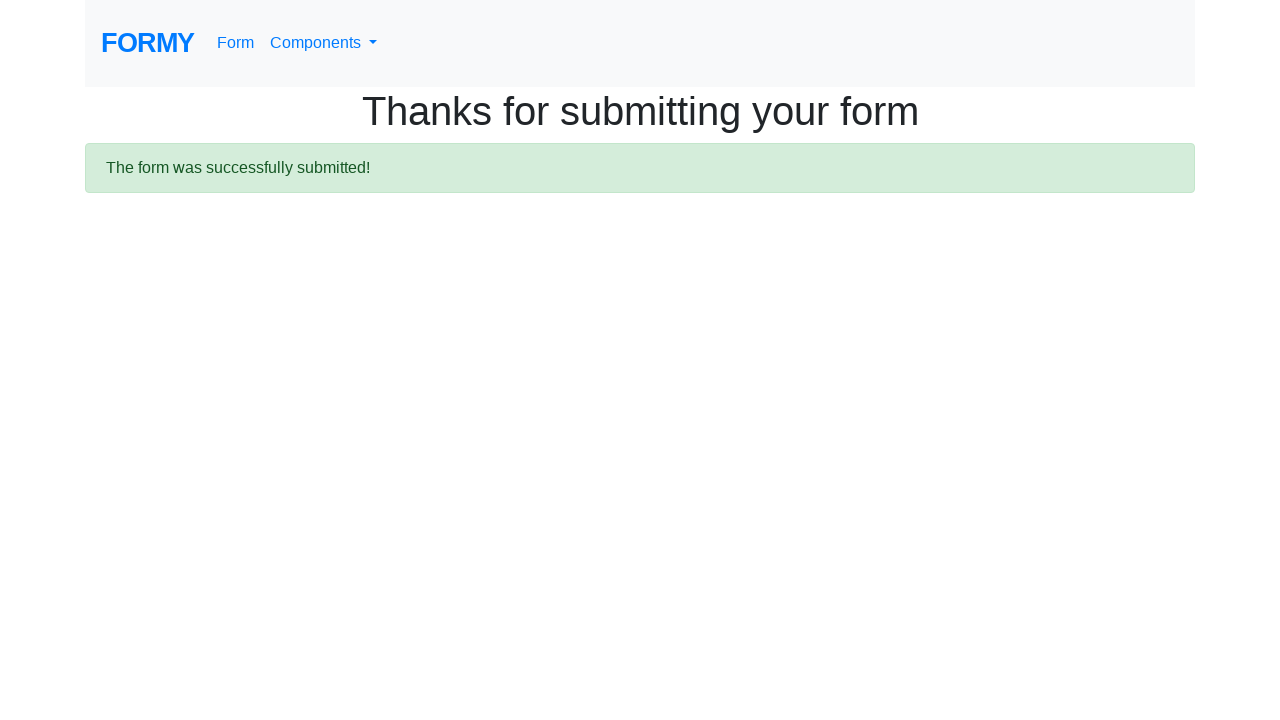

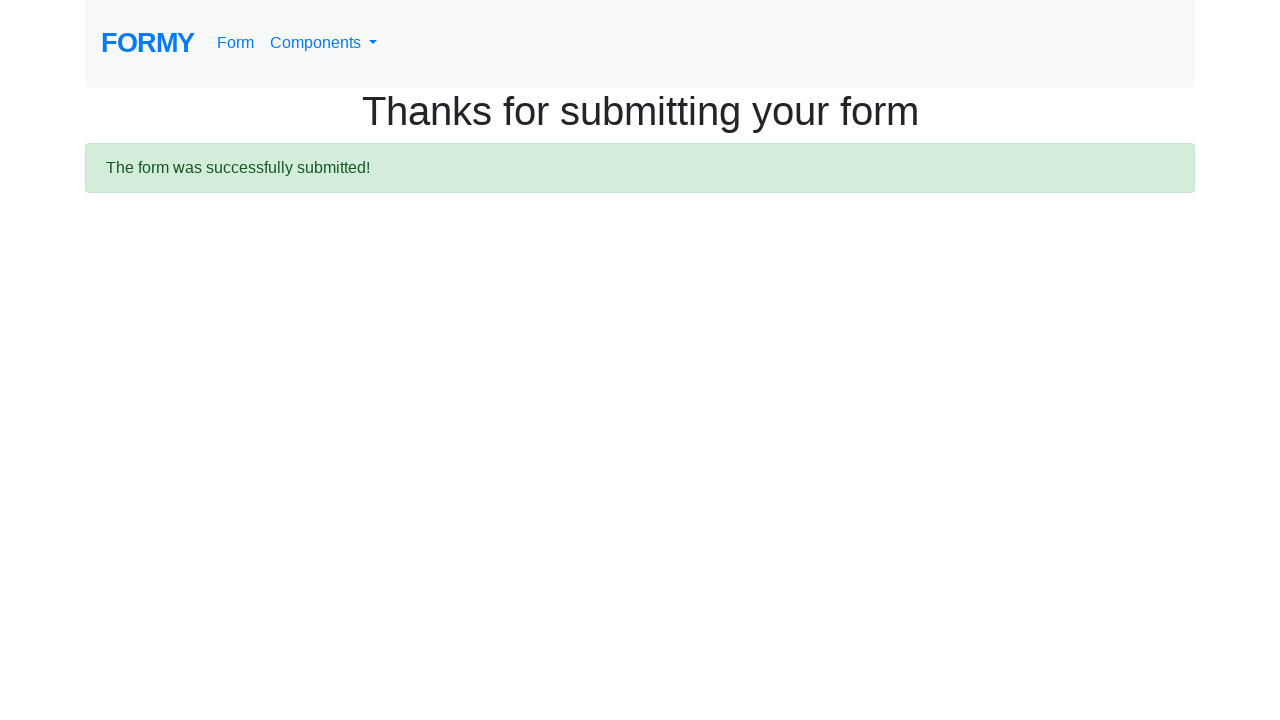